Tests adding multiple specific items (Cucumber, Brocolli, Beetroot, Carrot) to a shopping cart on an e-commerce practice site by iterating through products and clicking the Add to Cart button for matching items.

Starting URL: https://rahulshettyacademy.com/seleniumPractise/

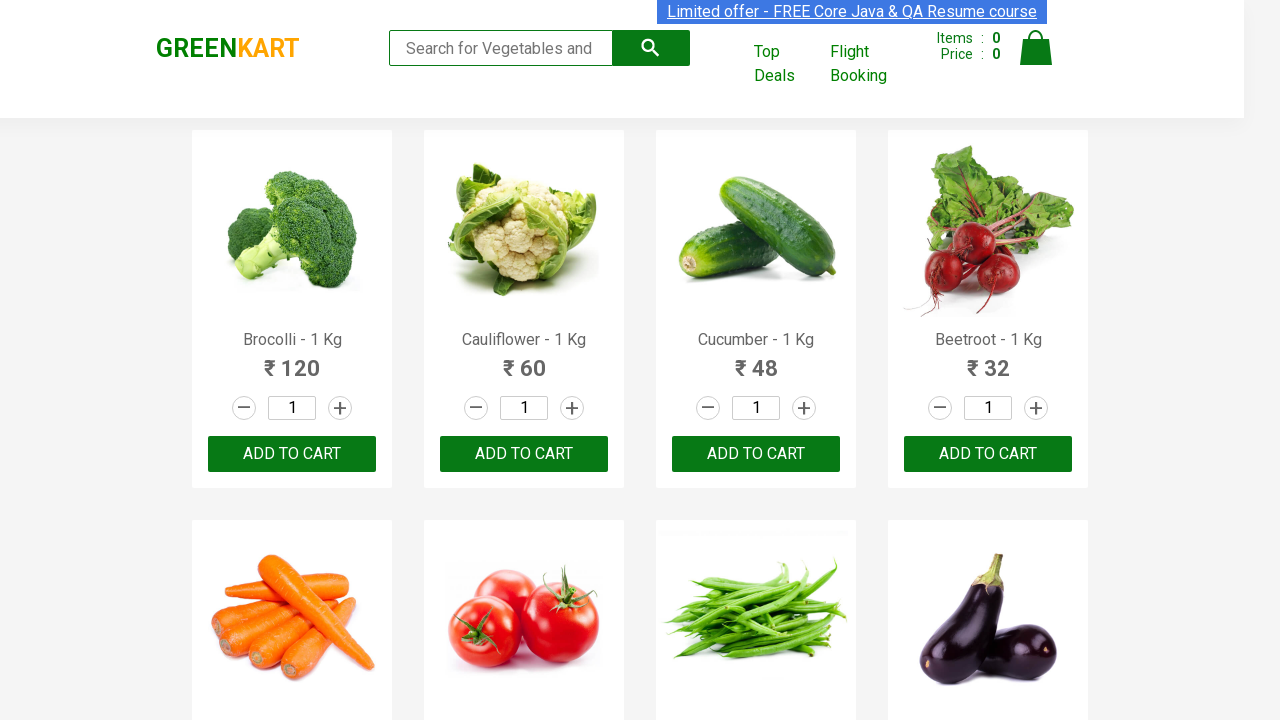

Navigated to e-commerce practice site
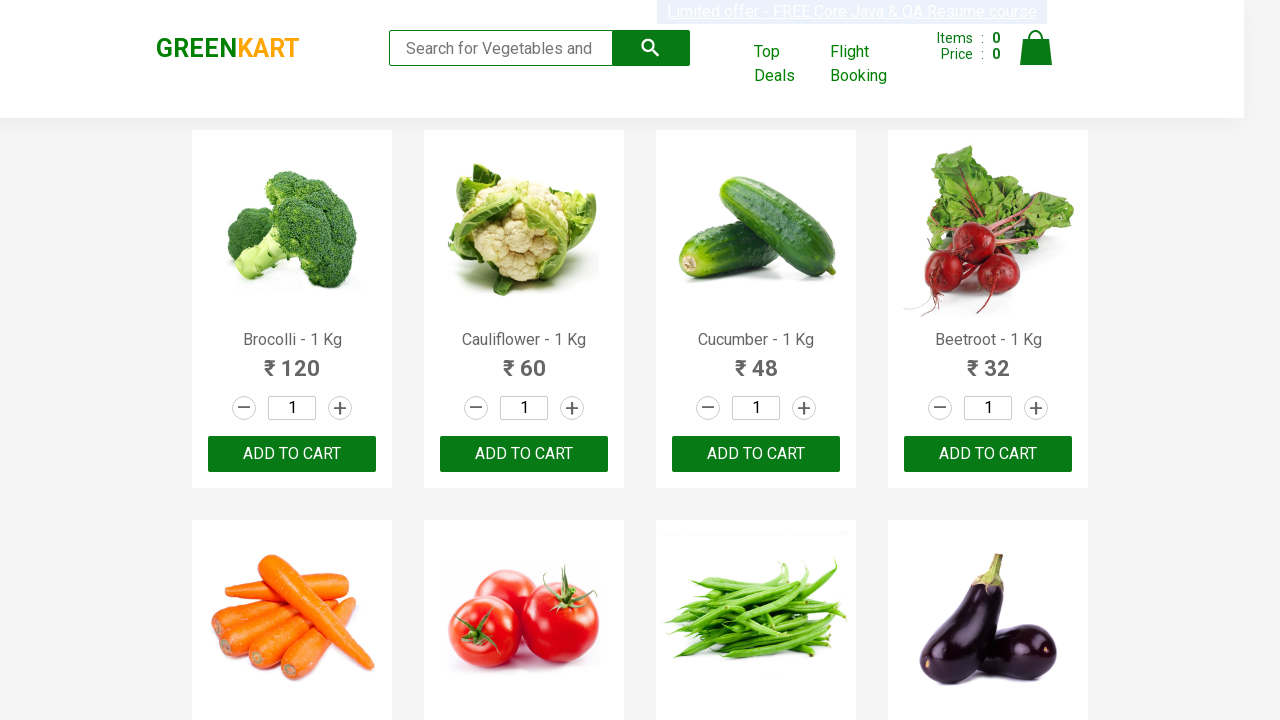

Product list loaded successfully
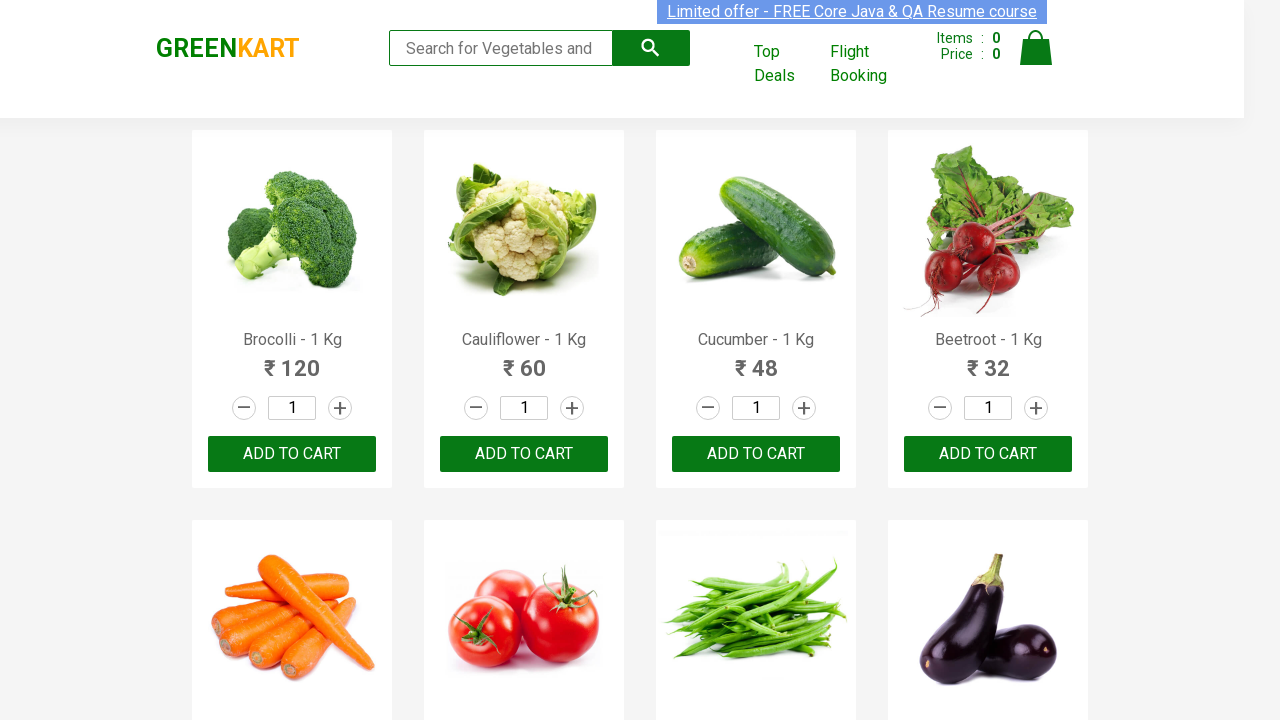

Retrieved all 30 product name elements
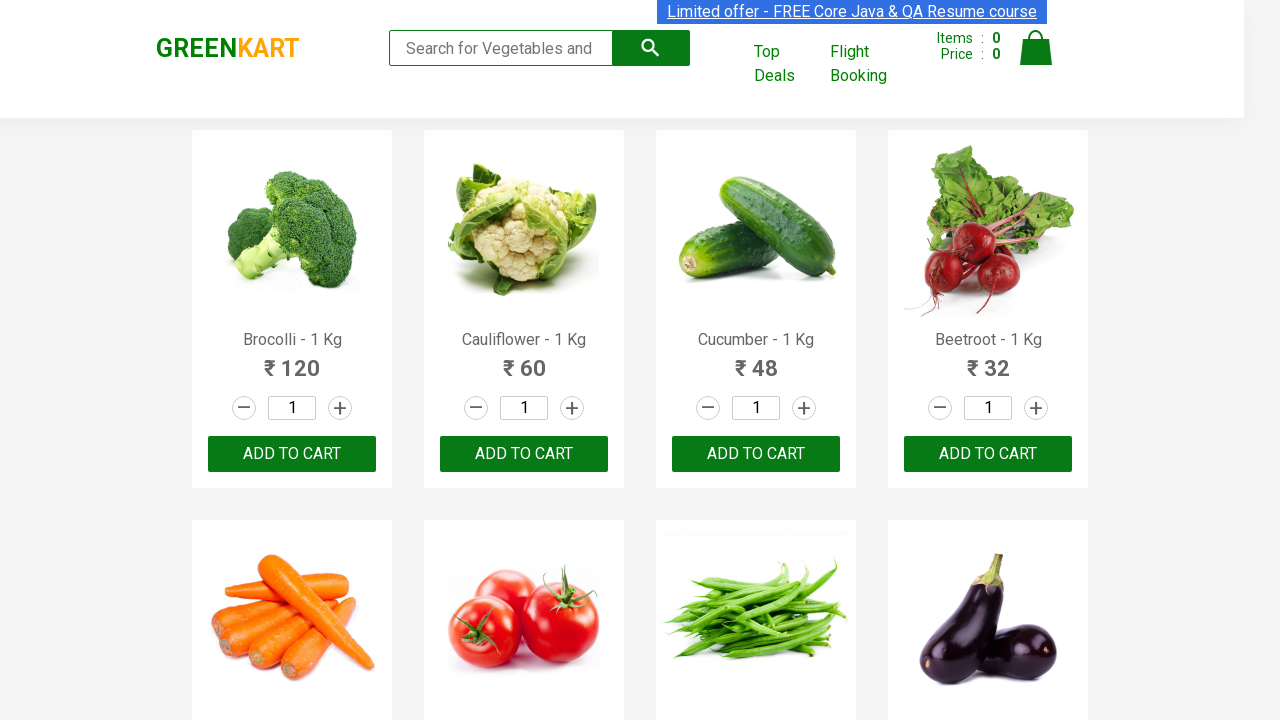

Clicked 'Add to Cart' button for Brocolli at (292, 454) on xpath=//div[@class='product-action']/button >> nth=0
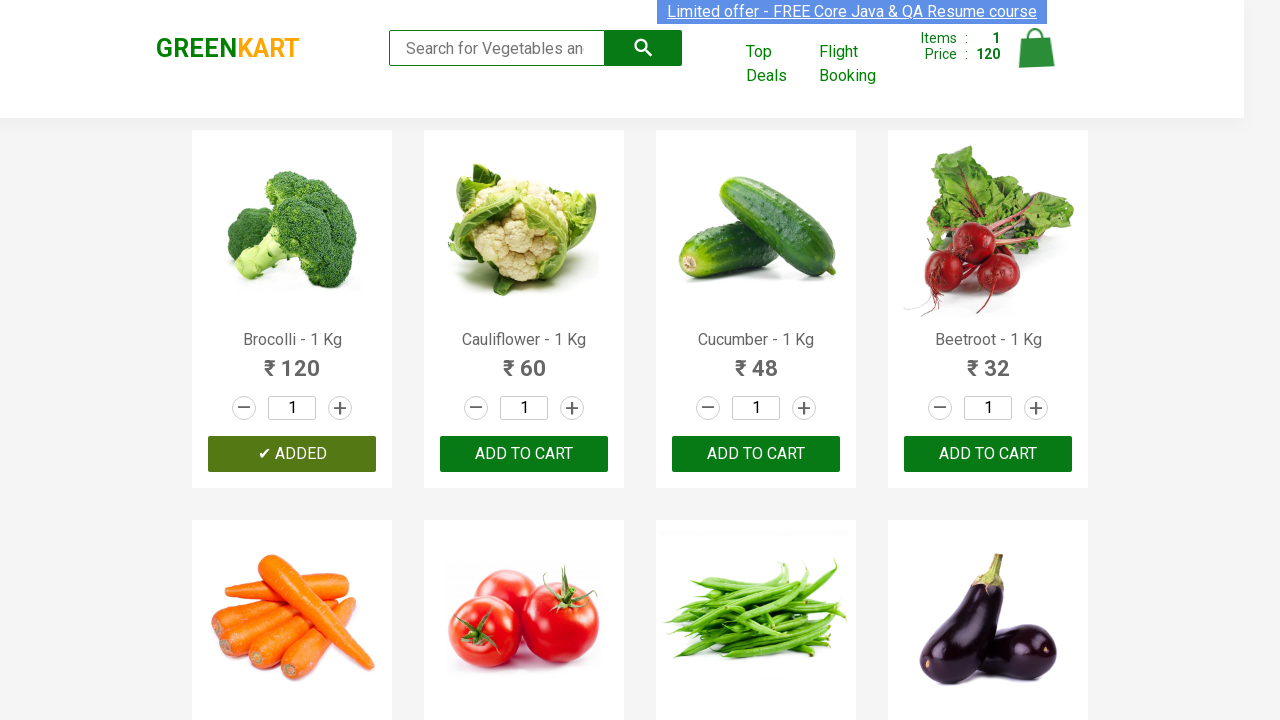

Clicked 'Add to Cart' button for Cucumber at (756, 454) on xpath=//div[@class='product-action']/button >> nth=2
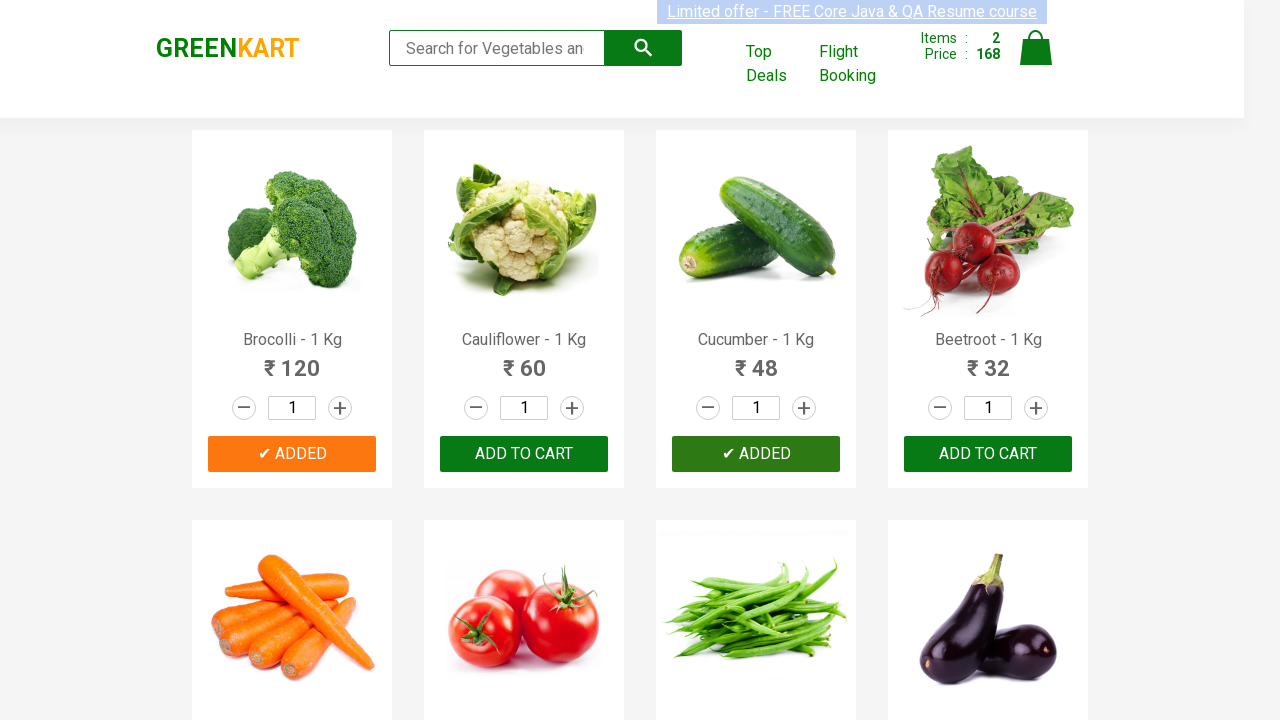

Clicked 'Add to Cart' button for Beetroot at (988, 454) on xpath=//div[@class='product-action']/button >> nth=3
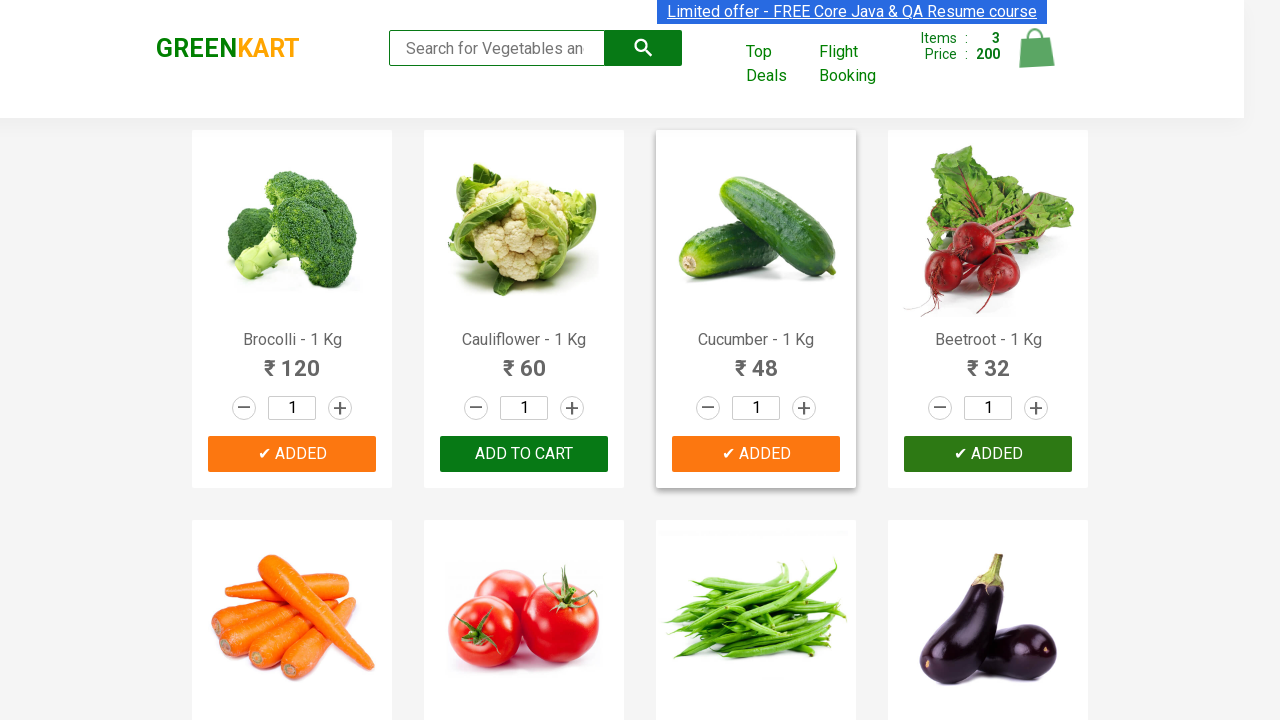

Clicked 'Add to Cart' button for Carrot at (292, 360) on xpath=//div[@class='product-action']/button >> nth=4
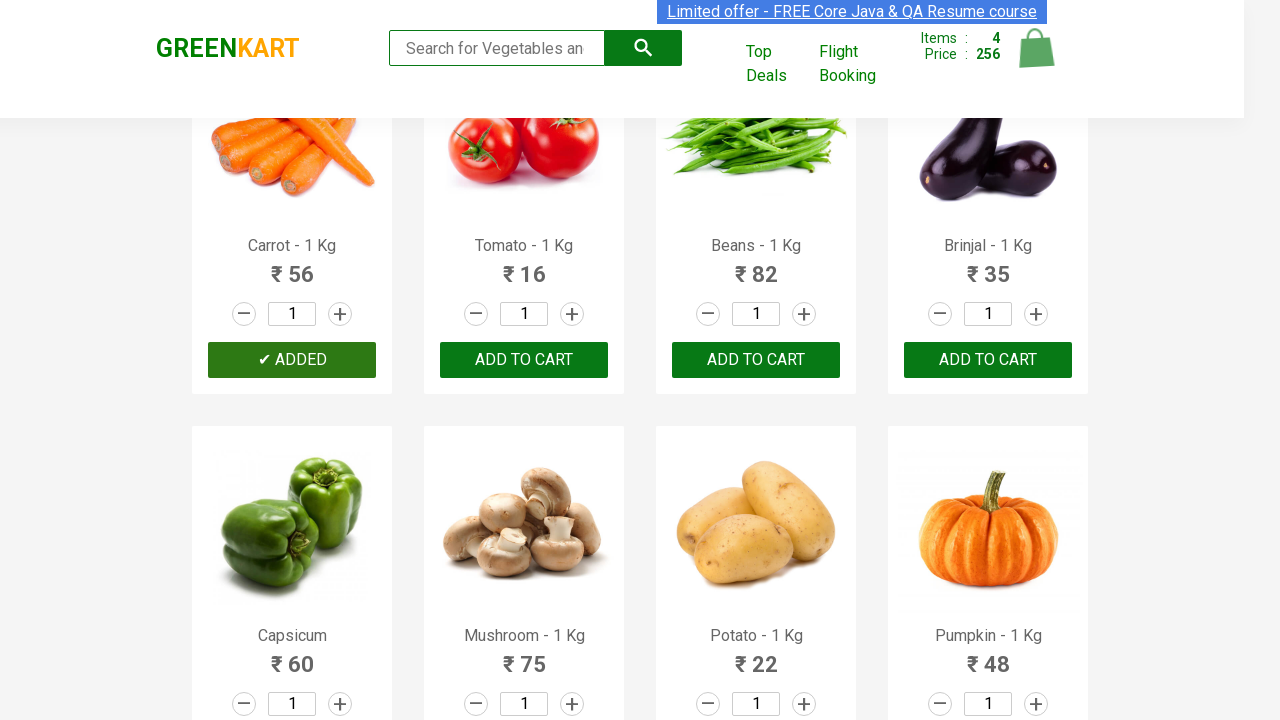

Successfully added all 4 required items to cart
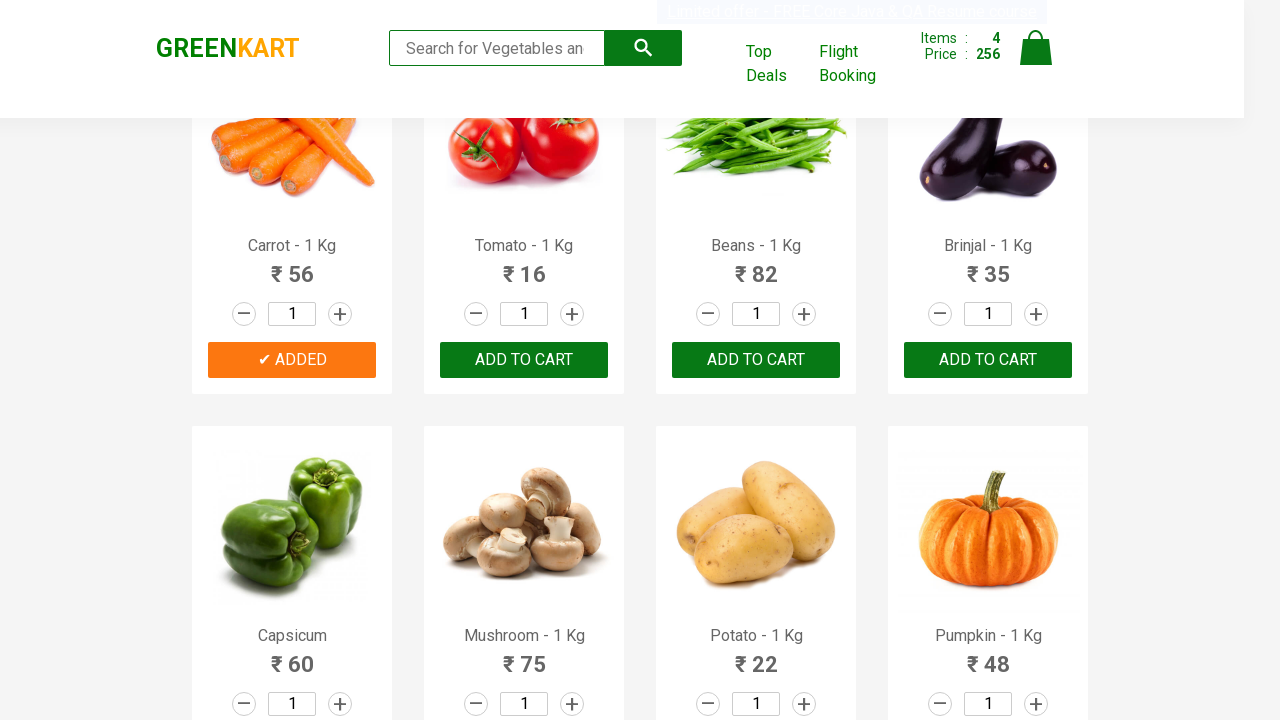

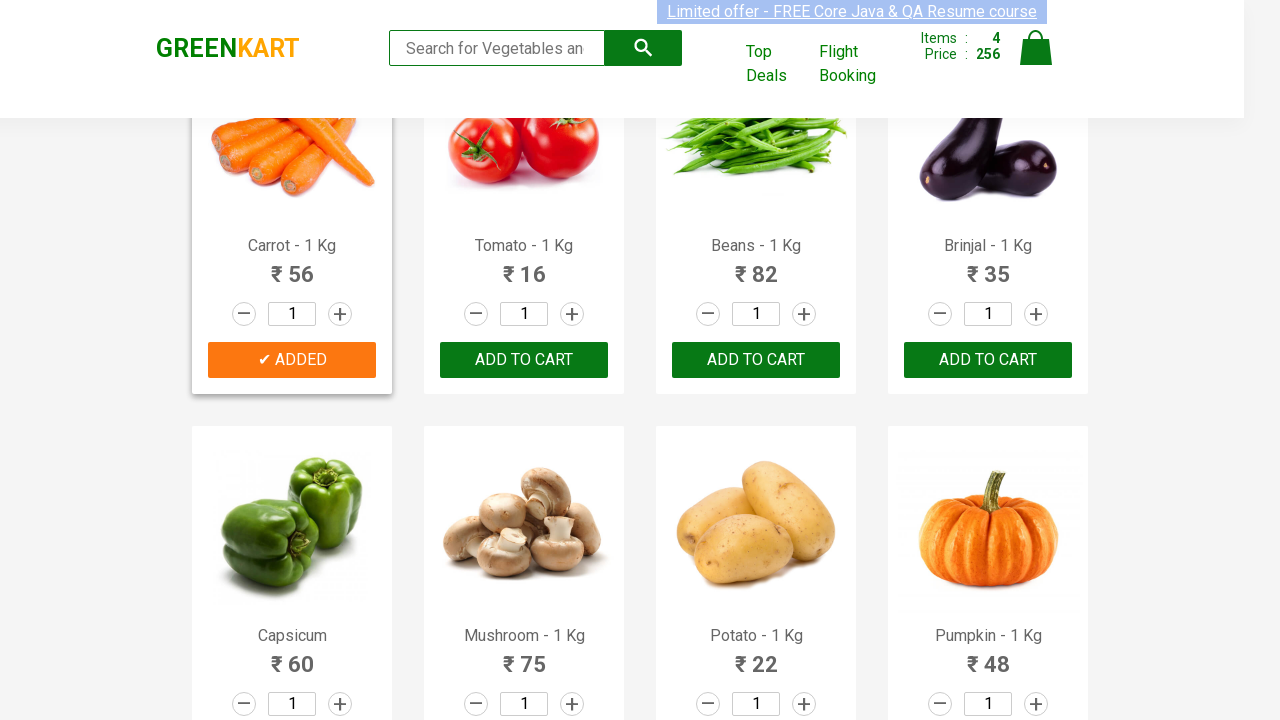